Tests the passenger selection dropdown by clicking to open it, incrementing the adult count multiple times, and closing the dropdown

Starting URL: https://rahulshettyacademy.com/dropdownsPractise/

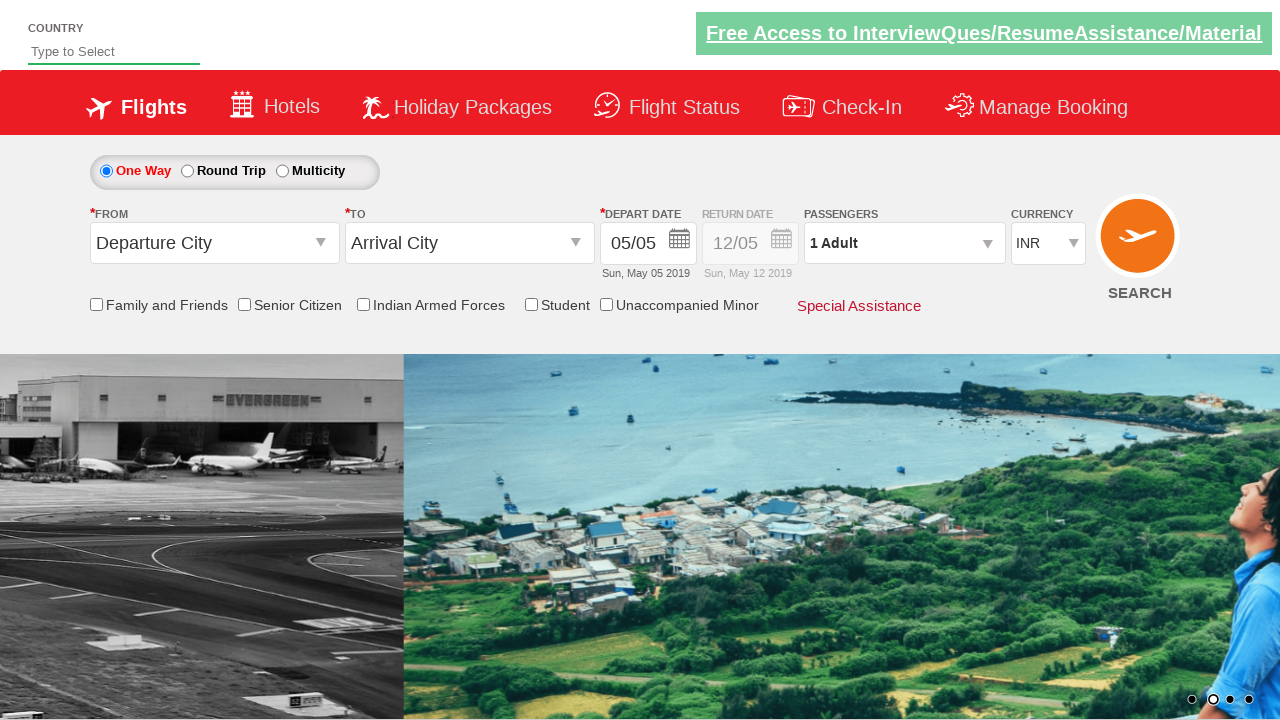

Clicked passenger info dropdown to open it at (904, 243) on #divpaxinfo
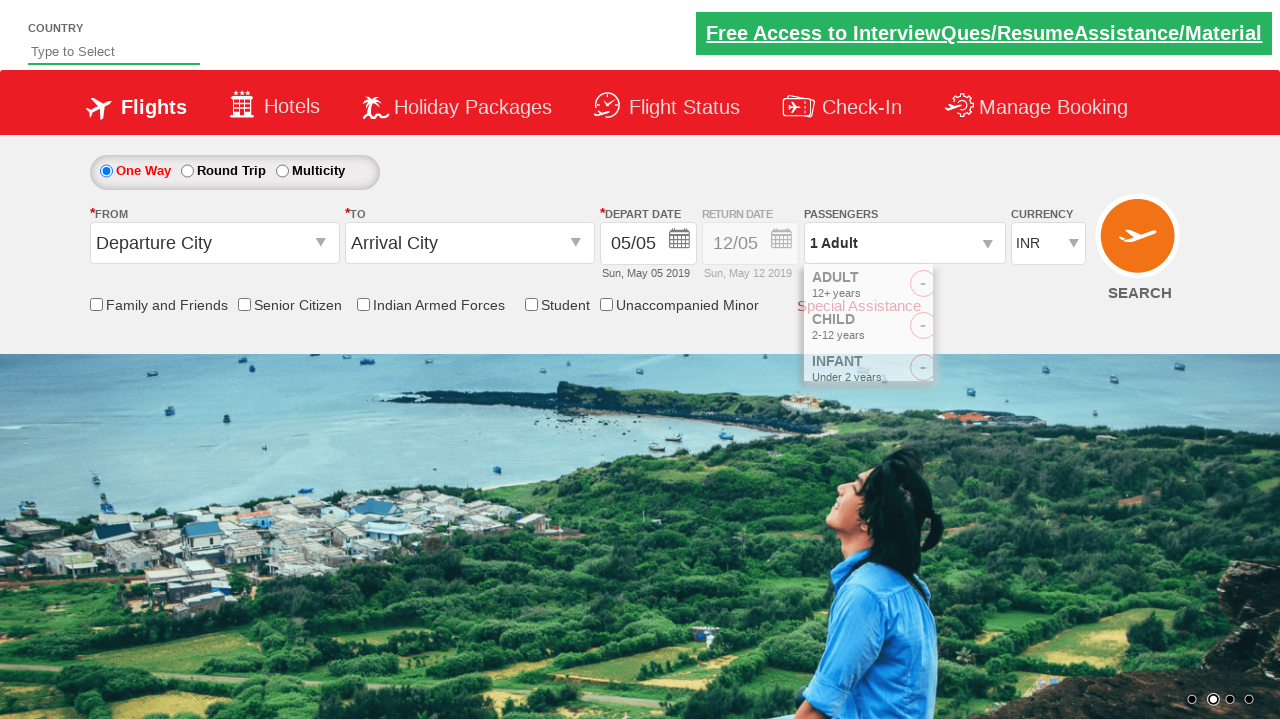

Waited for dropdown to fully open
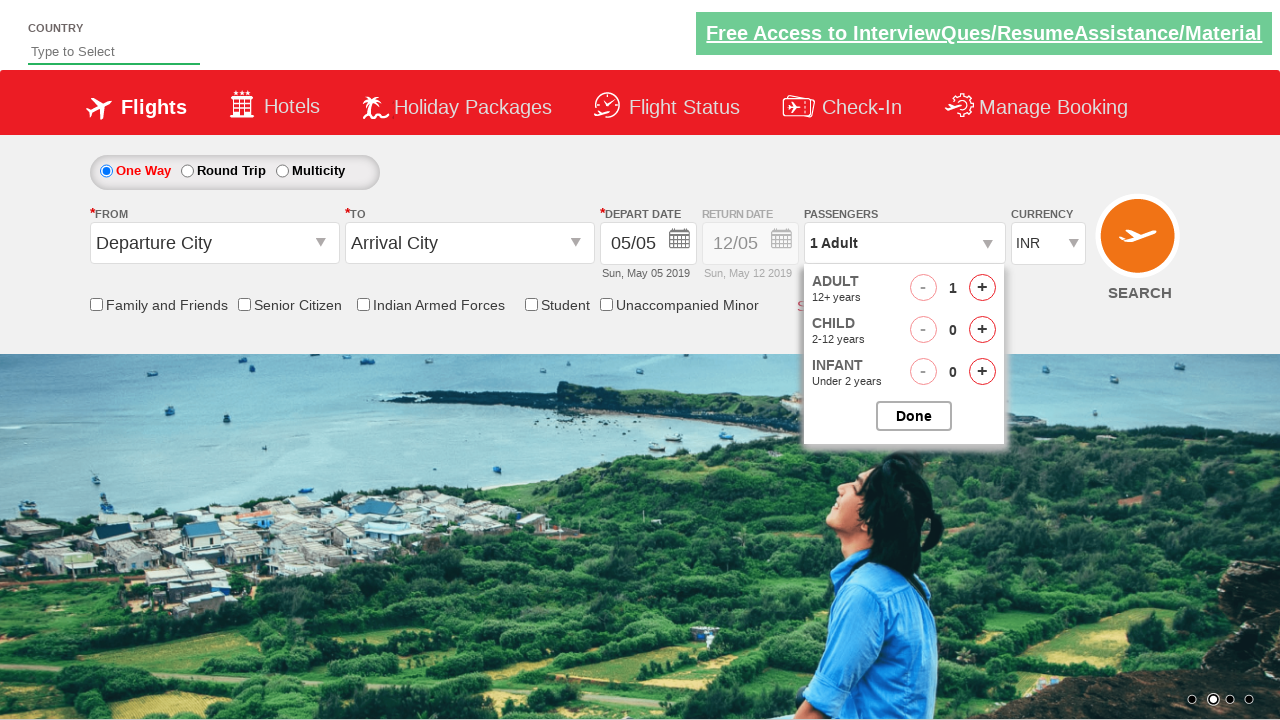

Clicked increment adult button (iteration 1 of 3) at (982, 288) on #hrefIncAdt
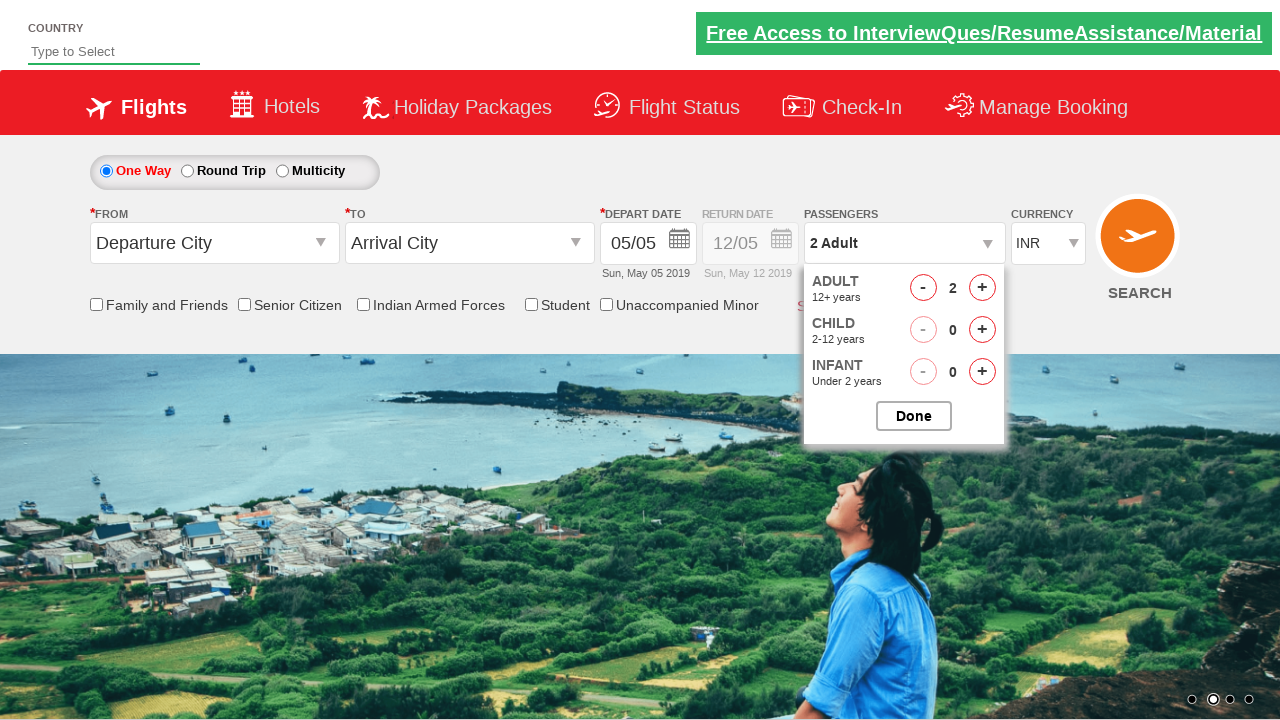

Clicked increment adult button (iteration 2 of 3) at (982, 288) on #hrefIncAdt
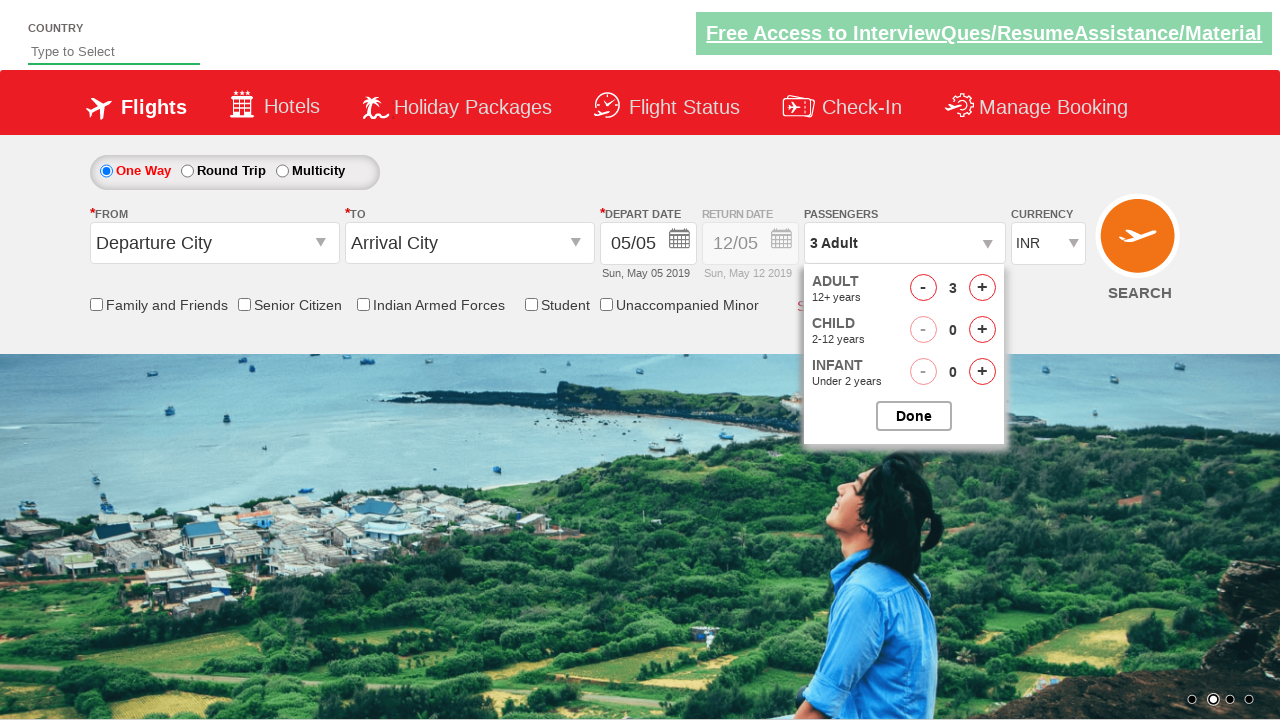

Clicked increment adult button (iteration 3 of 3) at (982, 288) on #hrefIncAdt
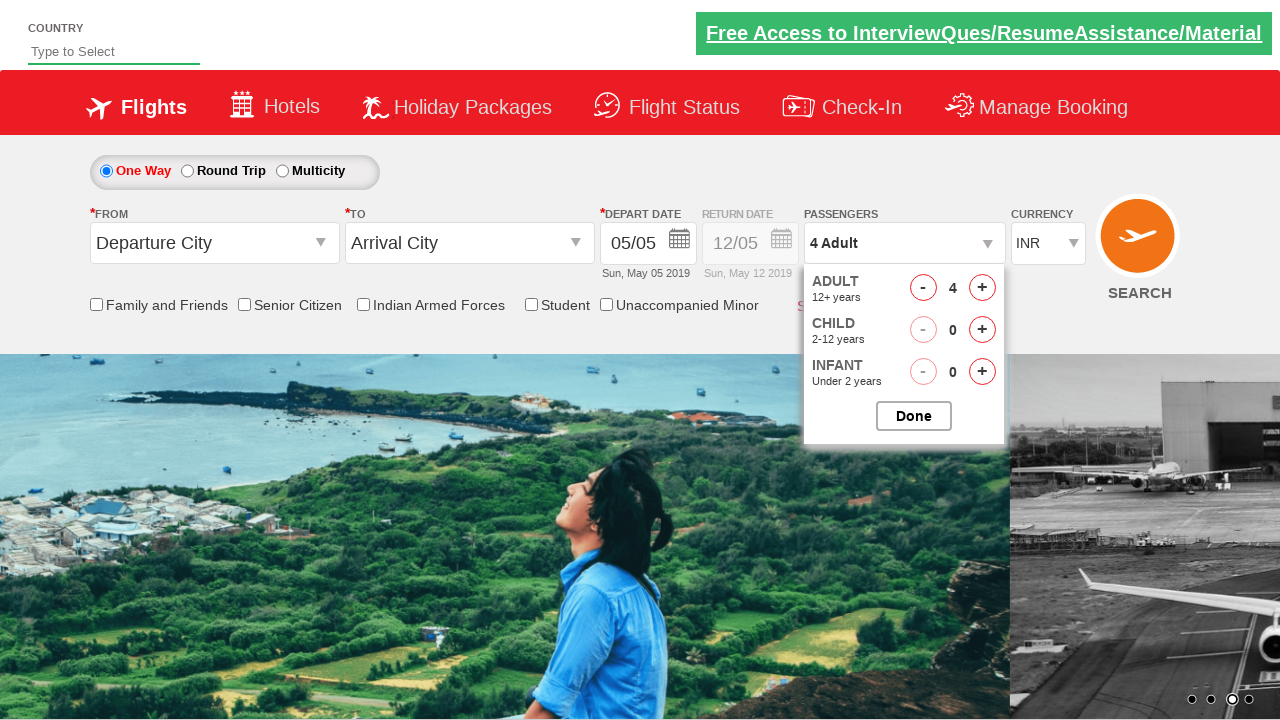

Closed the passenger selection dropdown at (914, 416) on #btnclosepaxoption
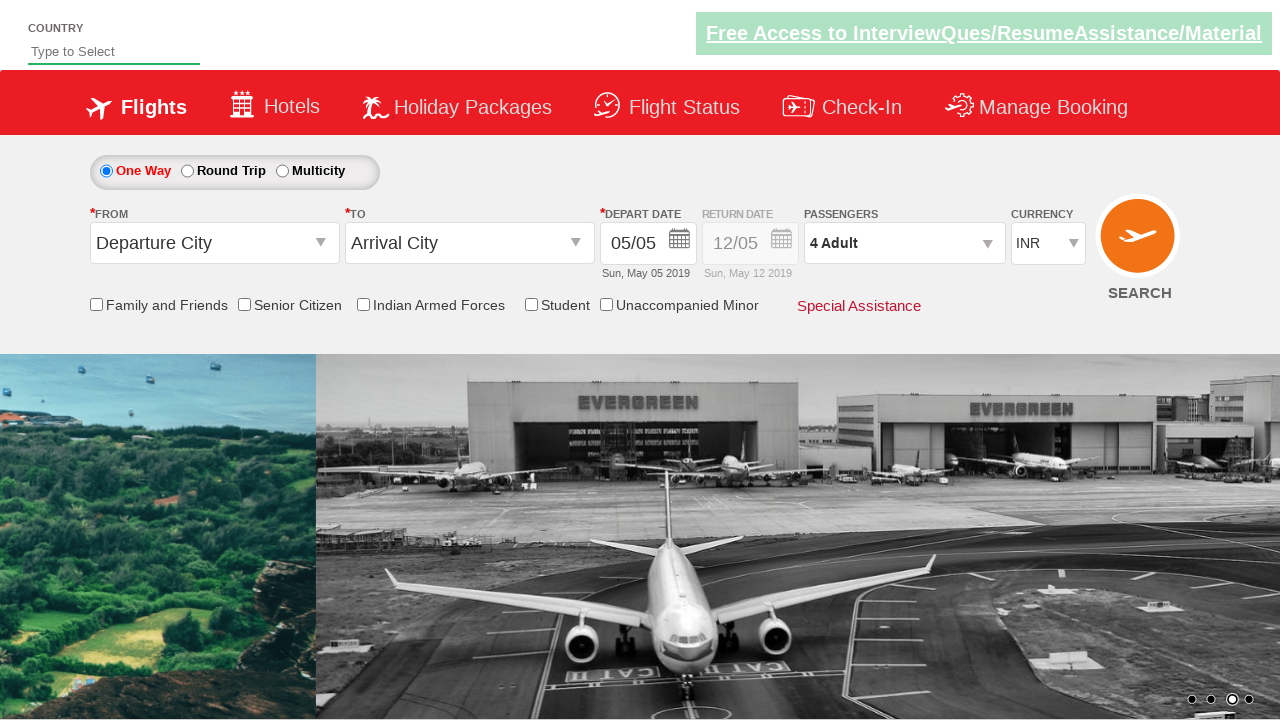

Verified passenger info displays '4 Adult'
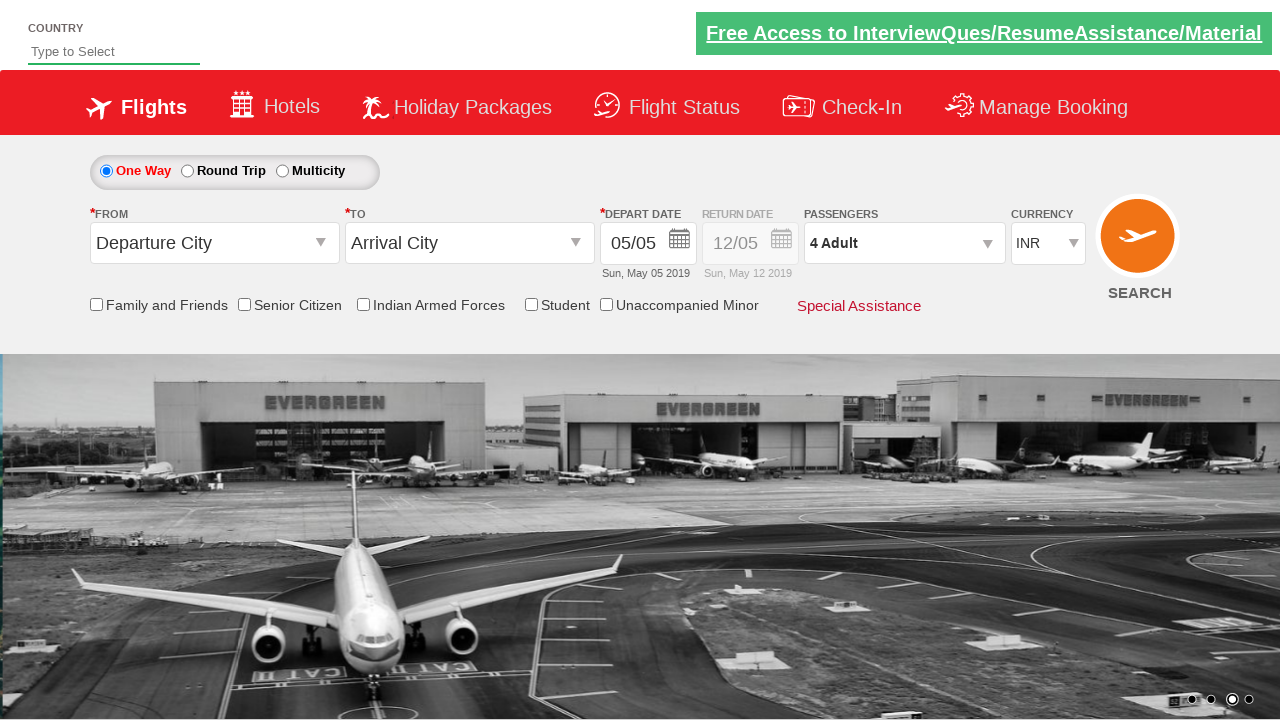

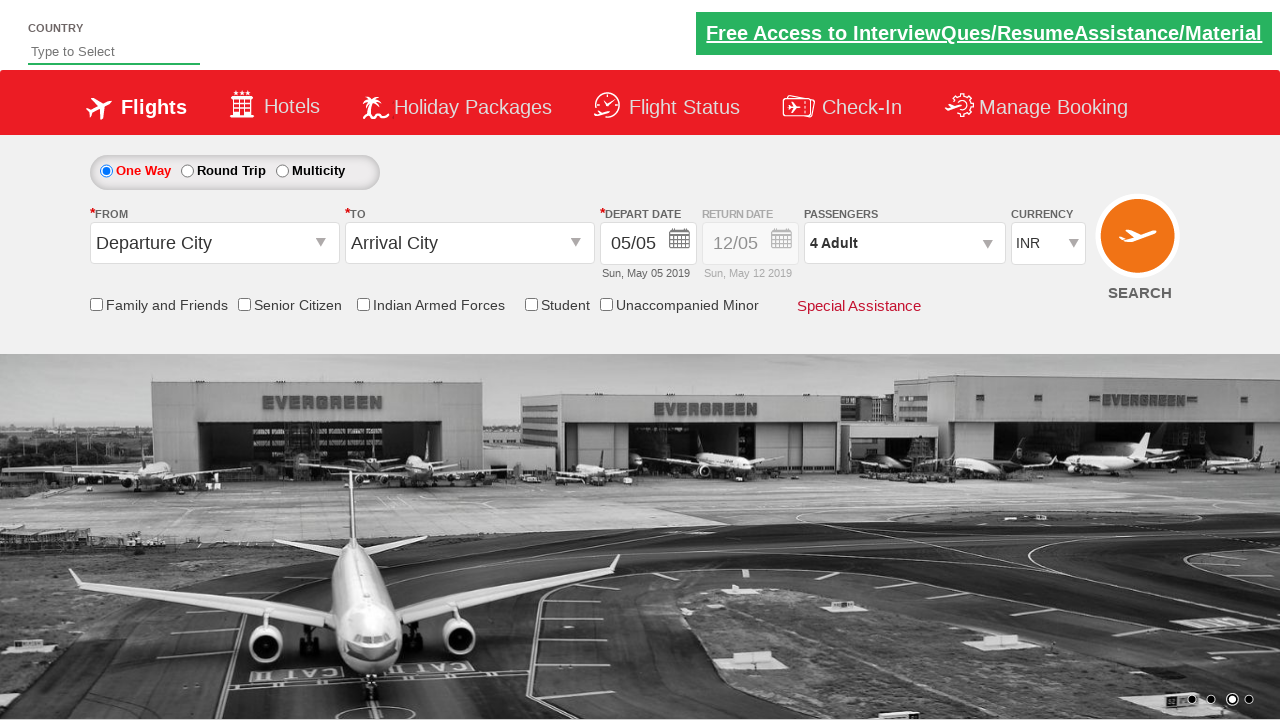